Tests dynamic controls functionality by clicking Remove button, verifying "It's gone!" message appears, then clicking Add button and verifying "It's back" message appears

Starting URL: https://the-internet.herokuapp.com/dynamic_controls

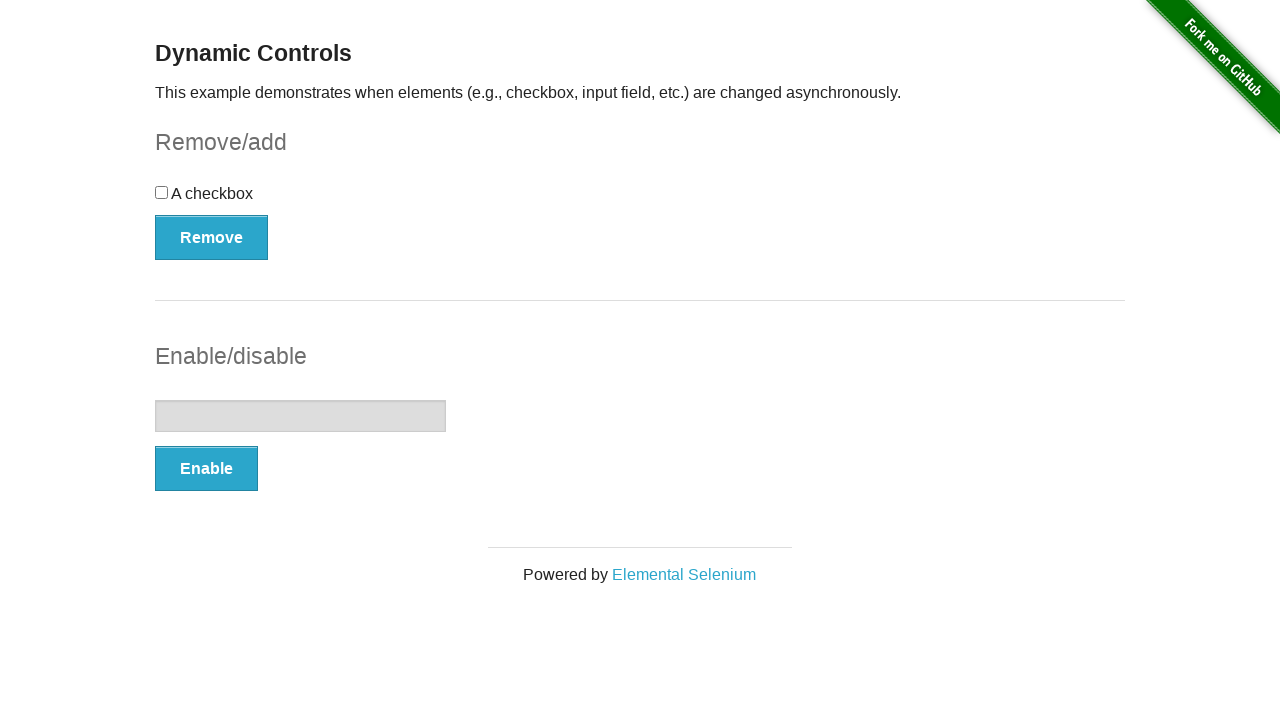

Navigated to dynamic controls page
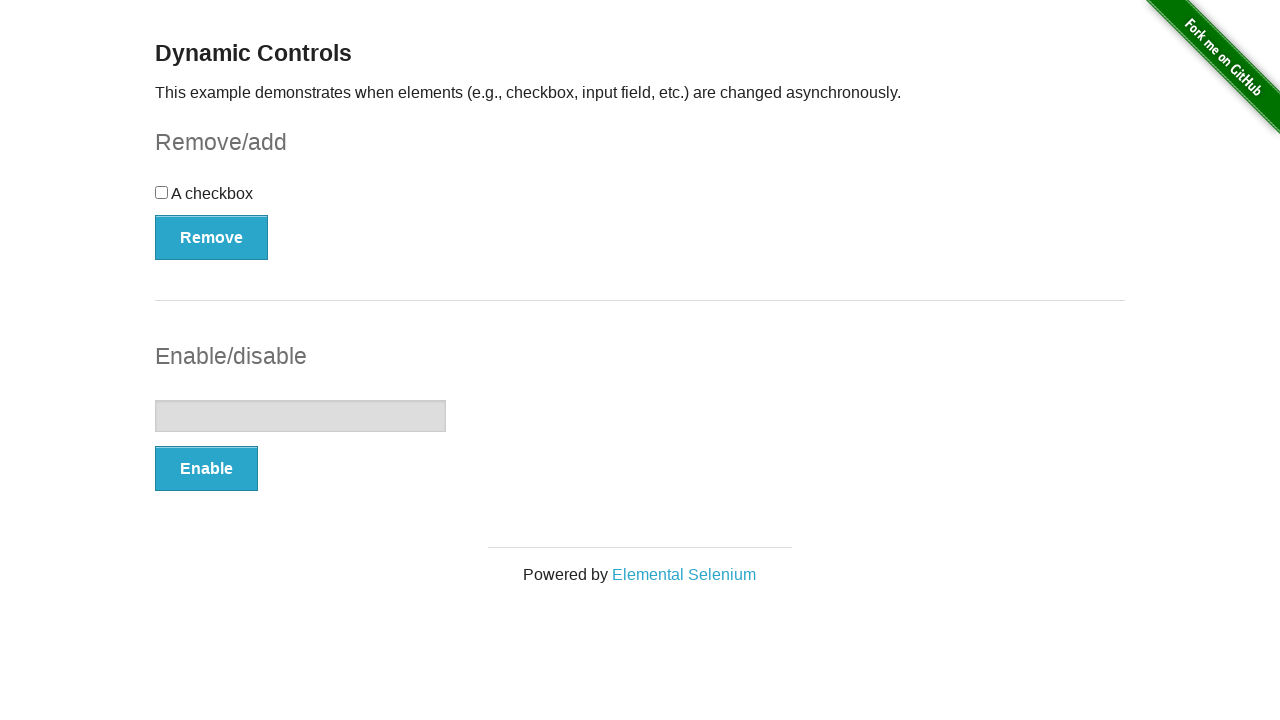

Clicked Remove button at (212, 237) on xpath=//*[text()='Remove']
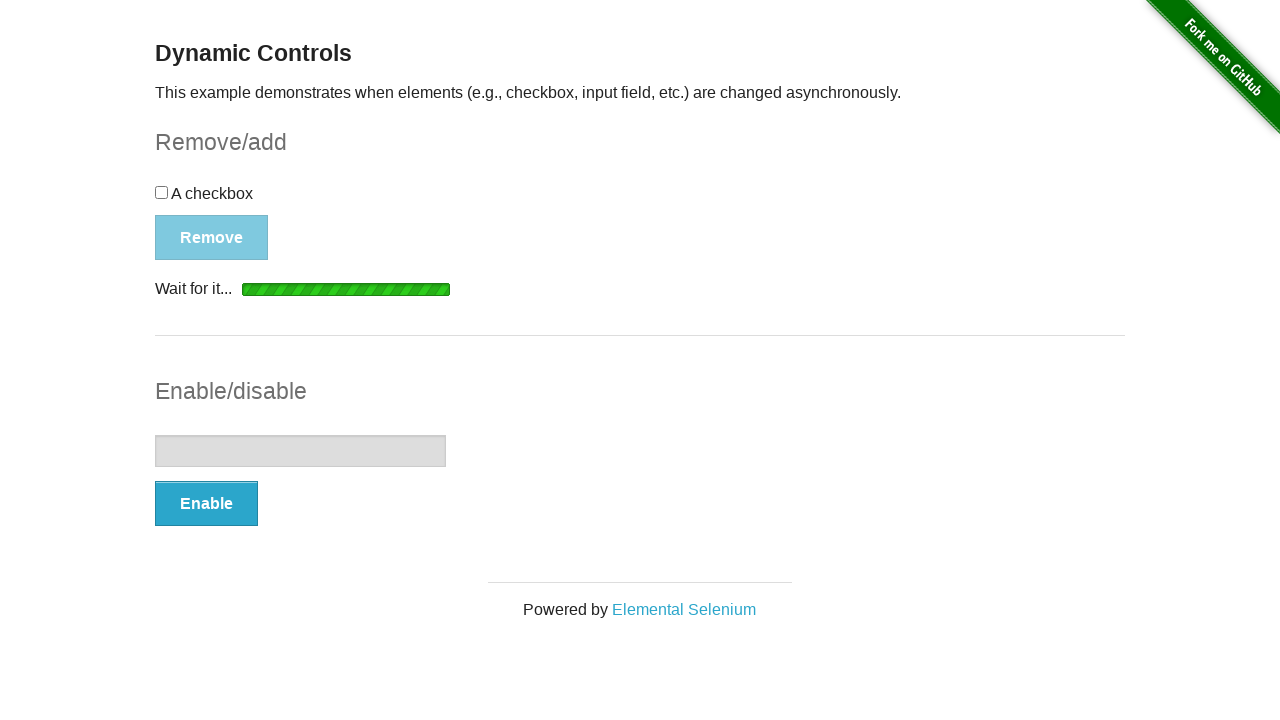

Waited for 'It's gone!' message to appear
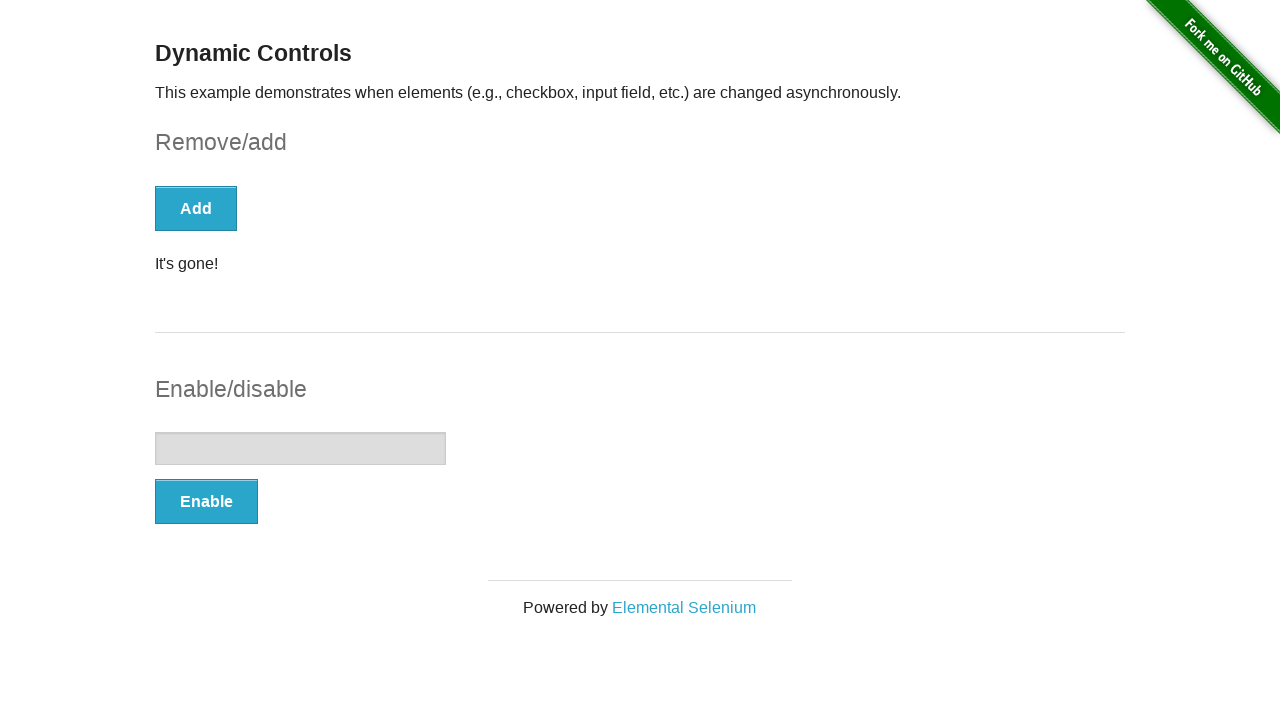

Verified 'It's gone!' message is visible
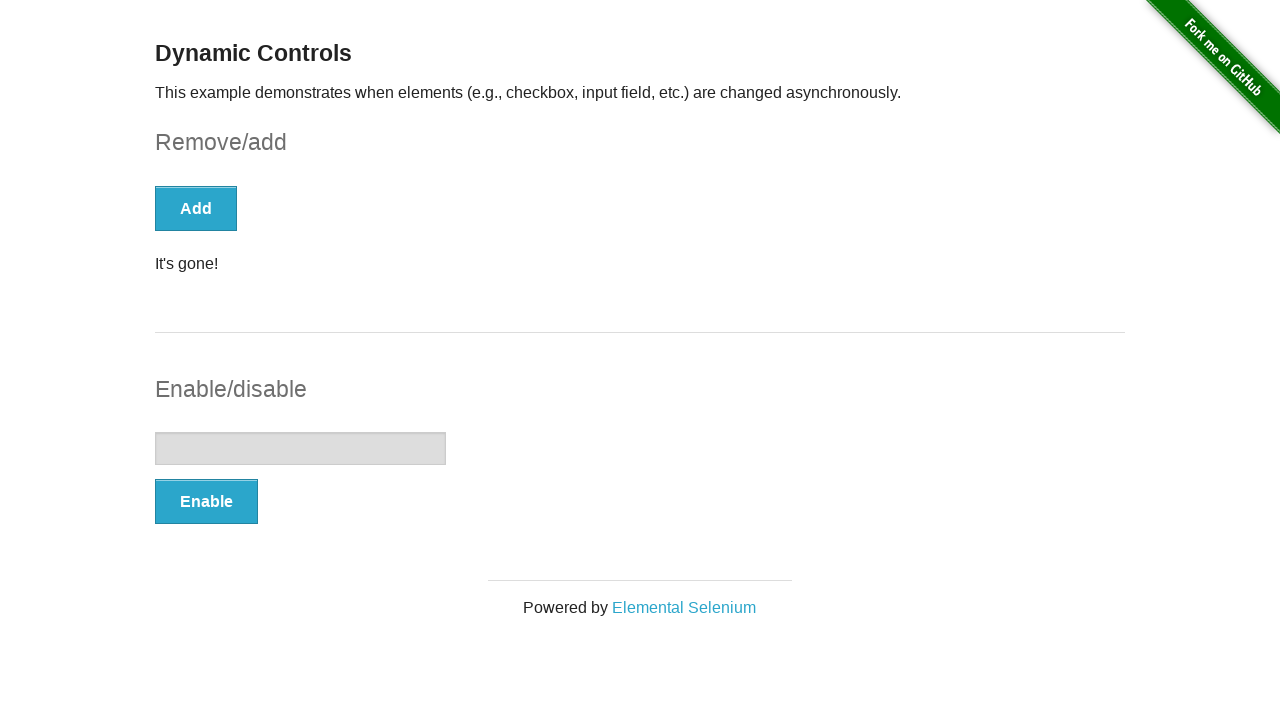

Clicked Add button at (196, 208) on xpath=//*[text()='Add']
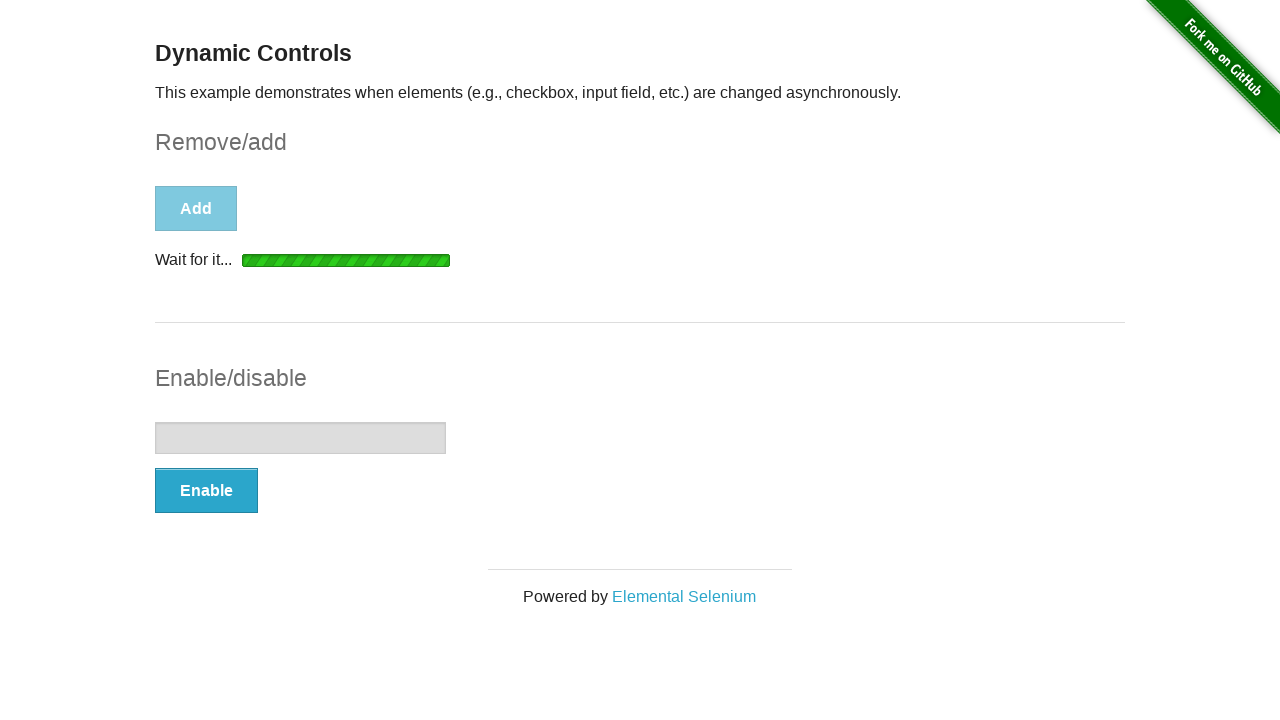

Waited for message element to appear
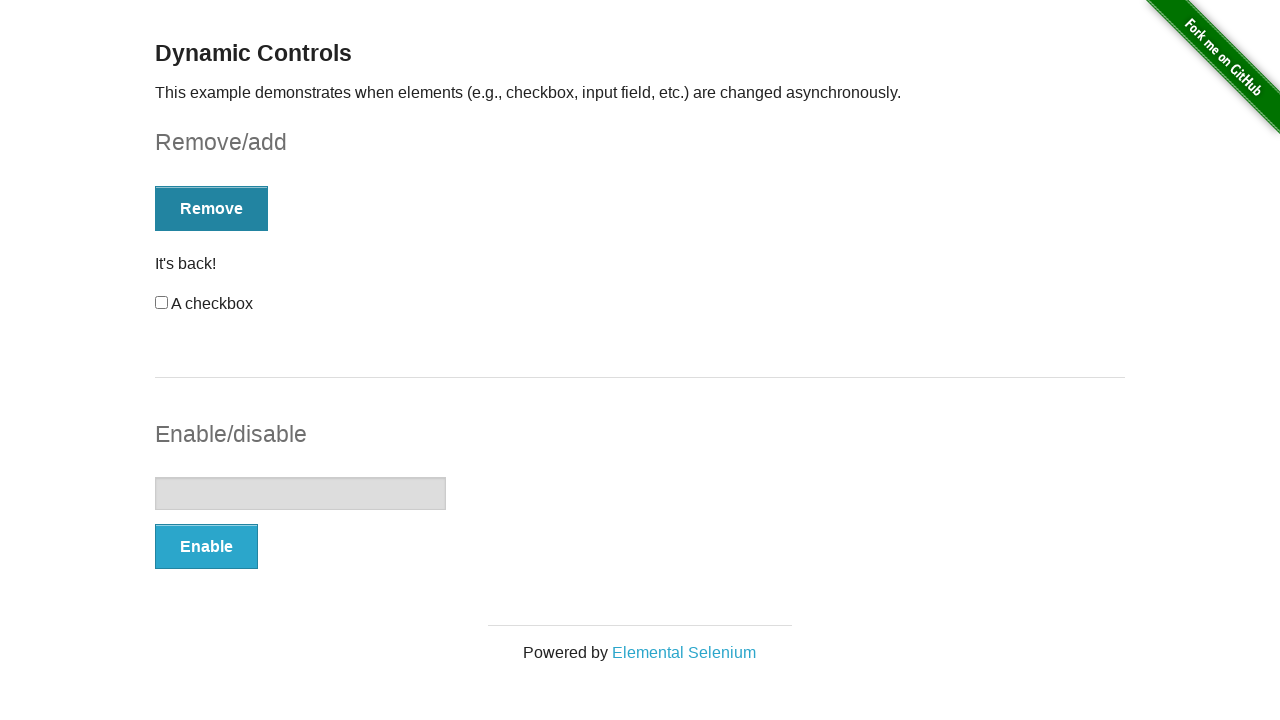

Verified 'It's back!' message is visible
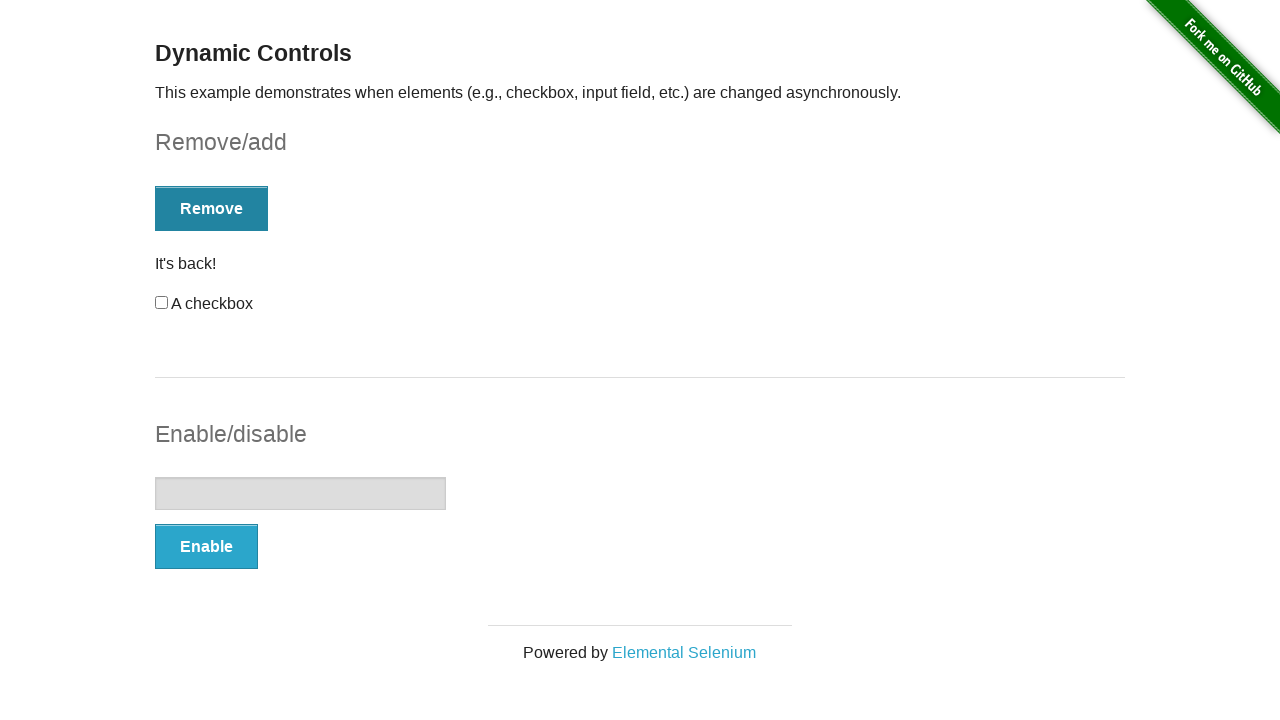

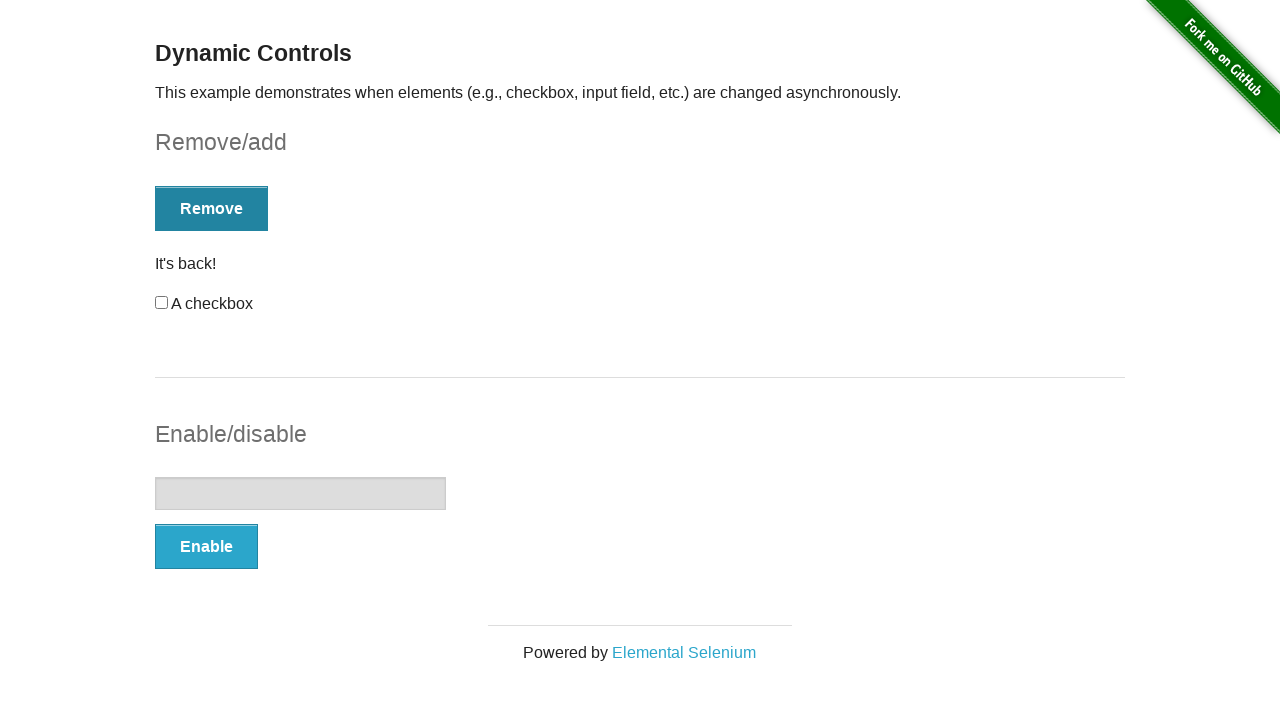